Tests multiple window handling by navigating to the Multiple Windows page, clicking a link to open a new window, switching to that window, and verifying the "New Window" text is displayed.

Starting URL: https://the-internet.herokuapp.com

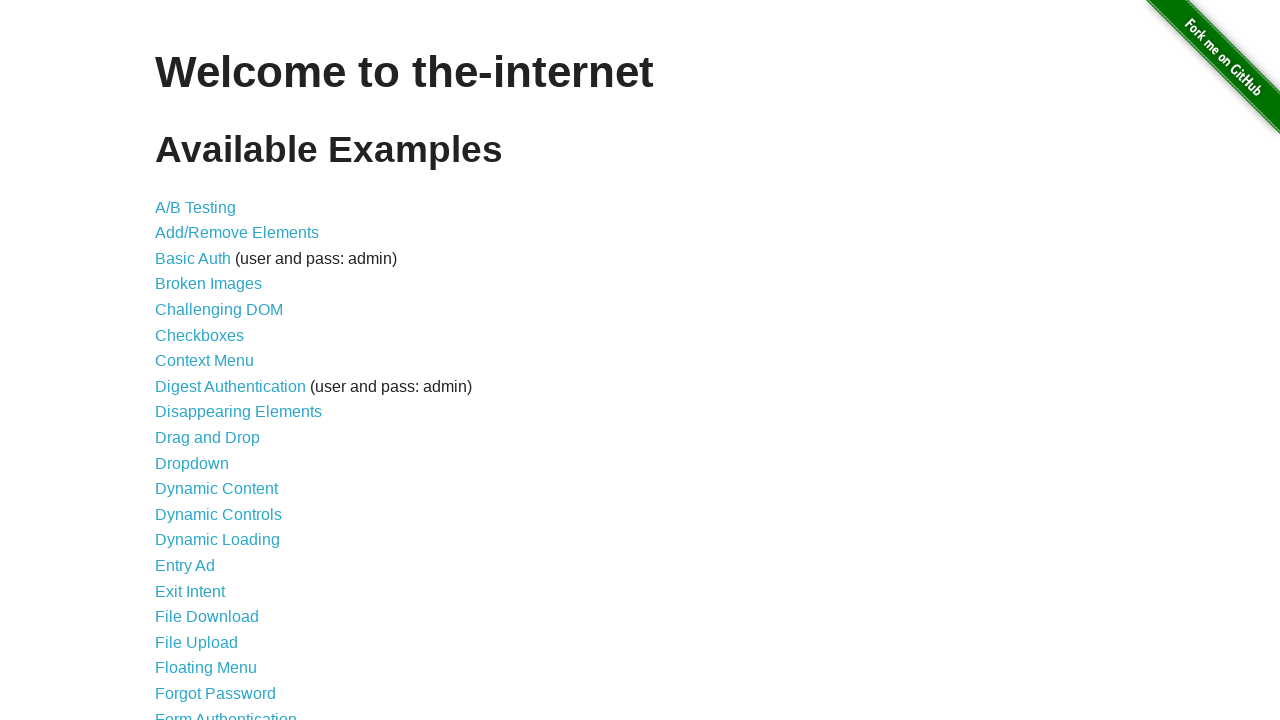

Clicked on 'Multiple Windows' link at (218, 369) on text=Multiple Windows
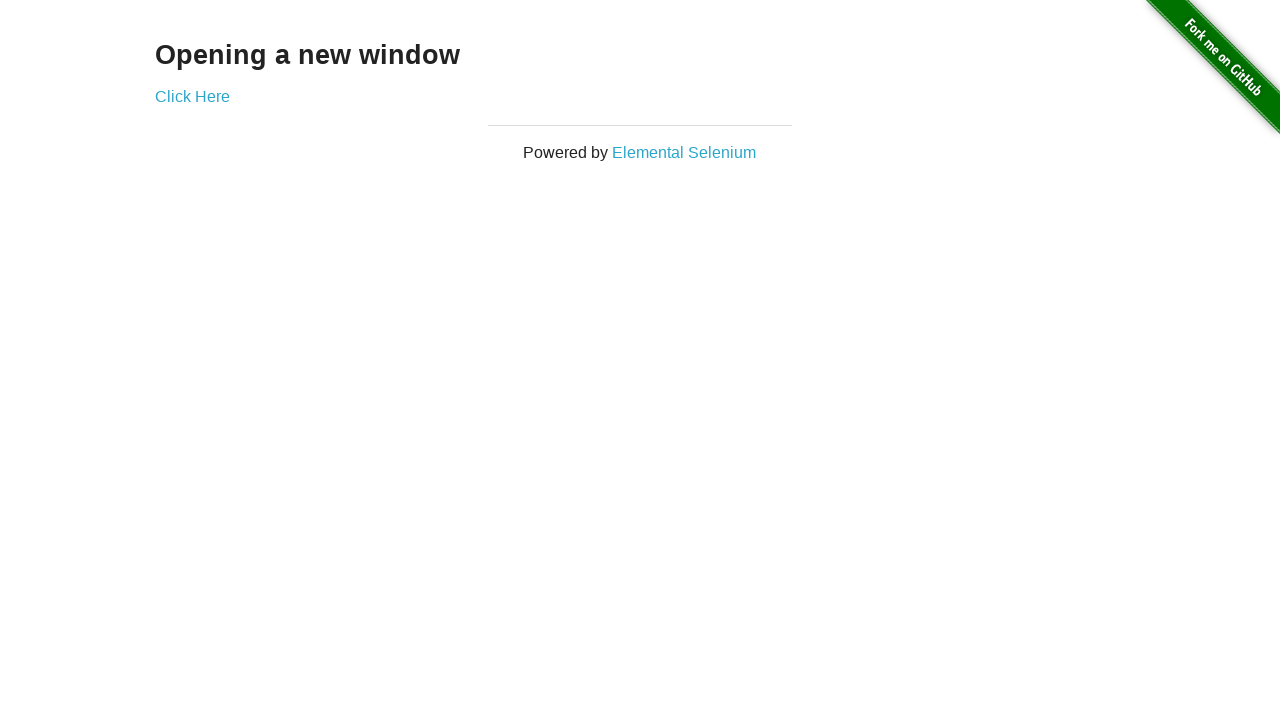

Clicked on 'Click Here' link to open new window at (192, 96) on xpath=//a[.='Click Here']
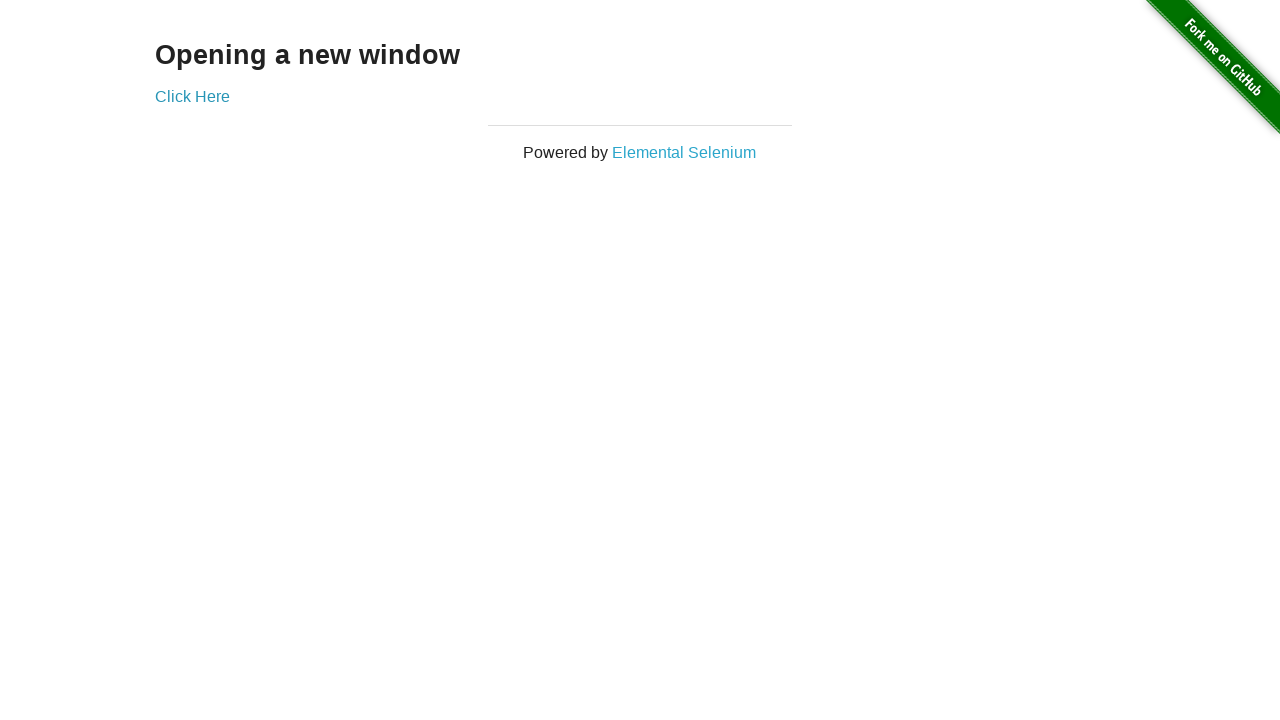

Obtained reference to new window
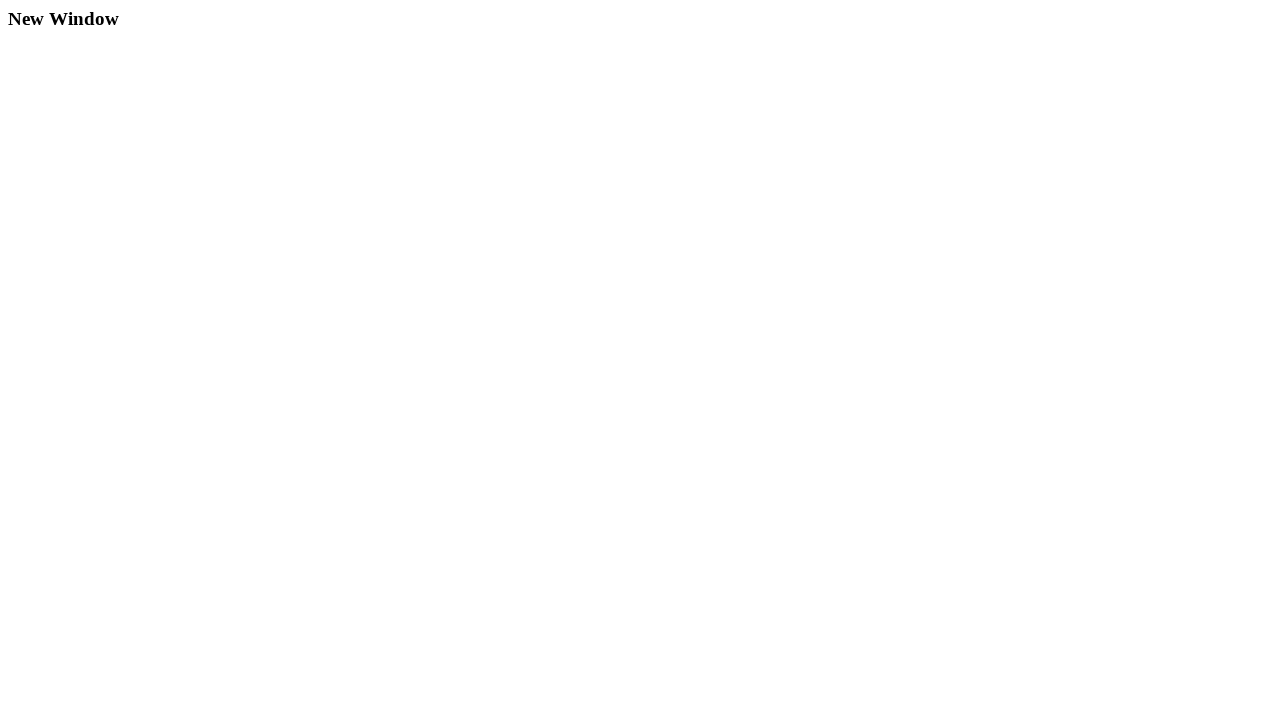

New window finished loading
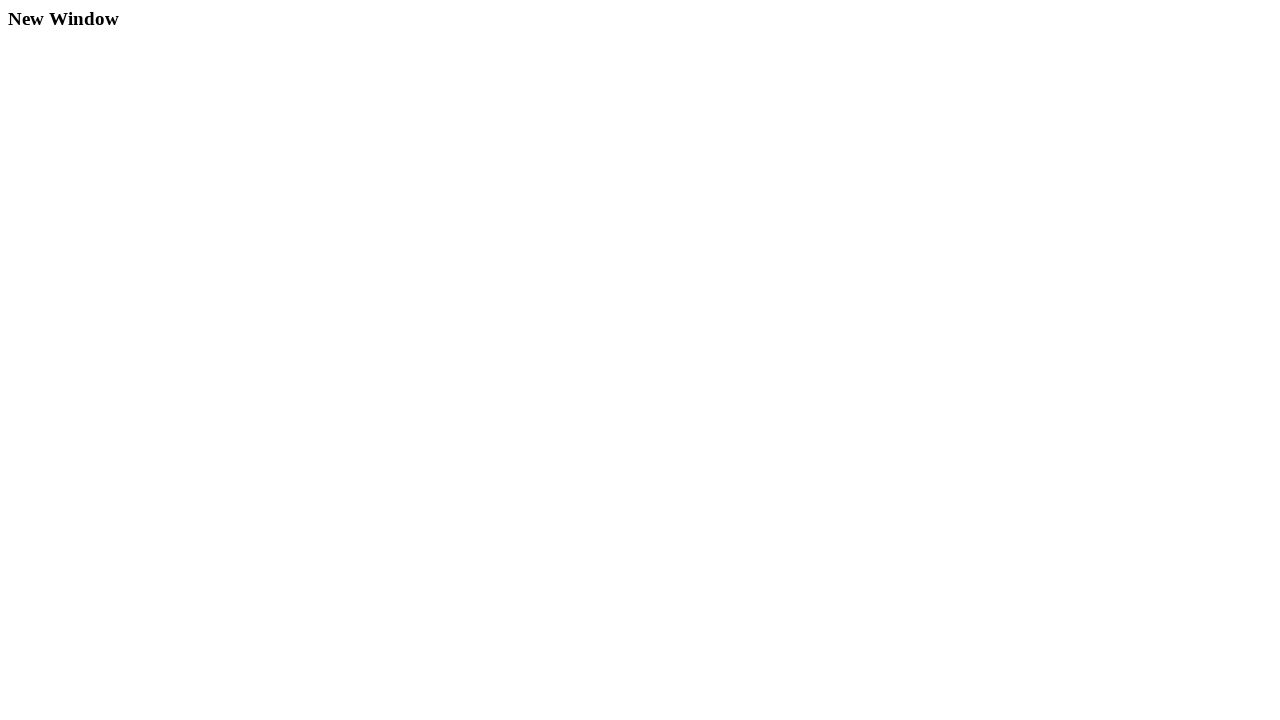

Located 'New Window' heading element
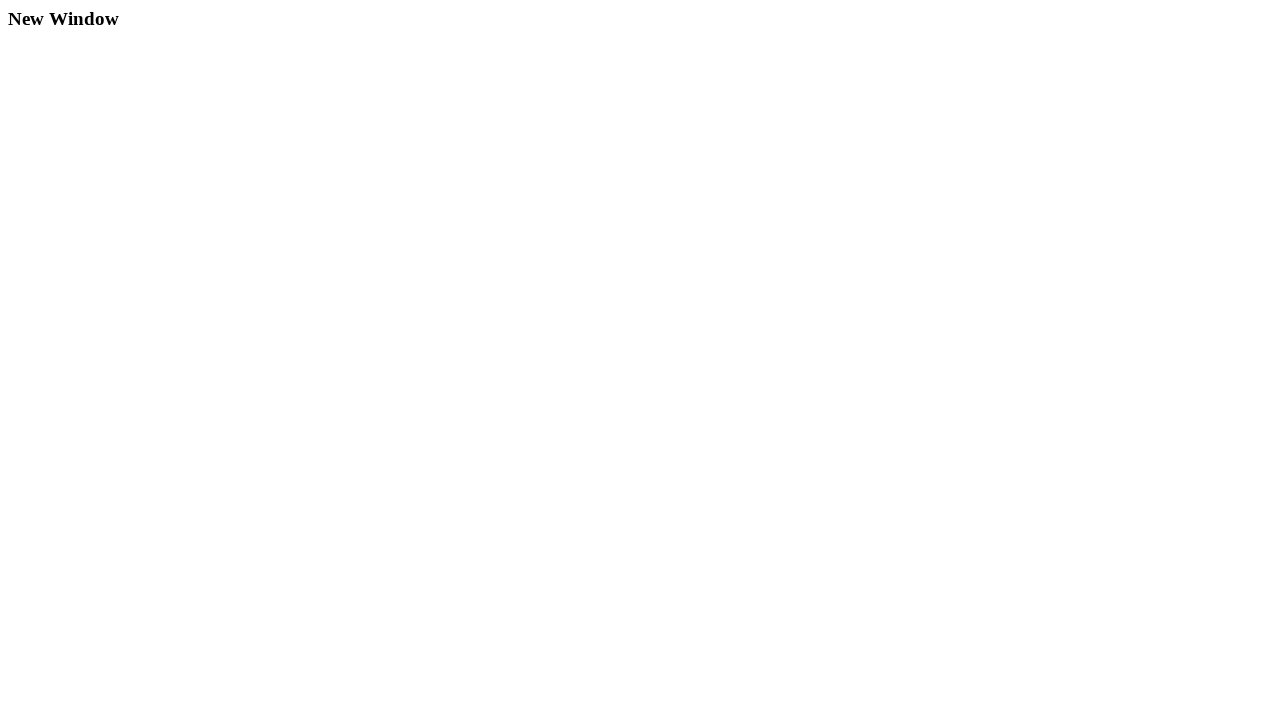

Verified 'New Window' heading text content matches expected value
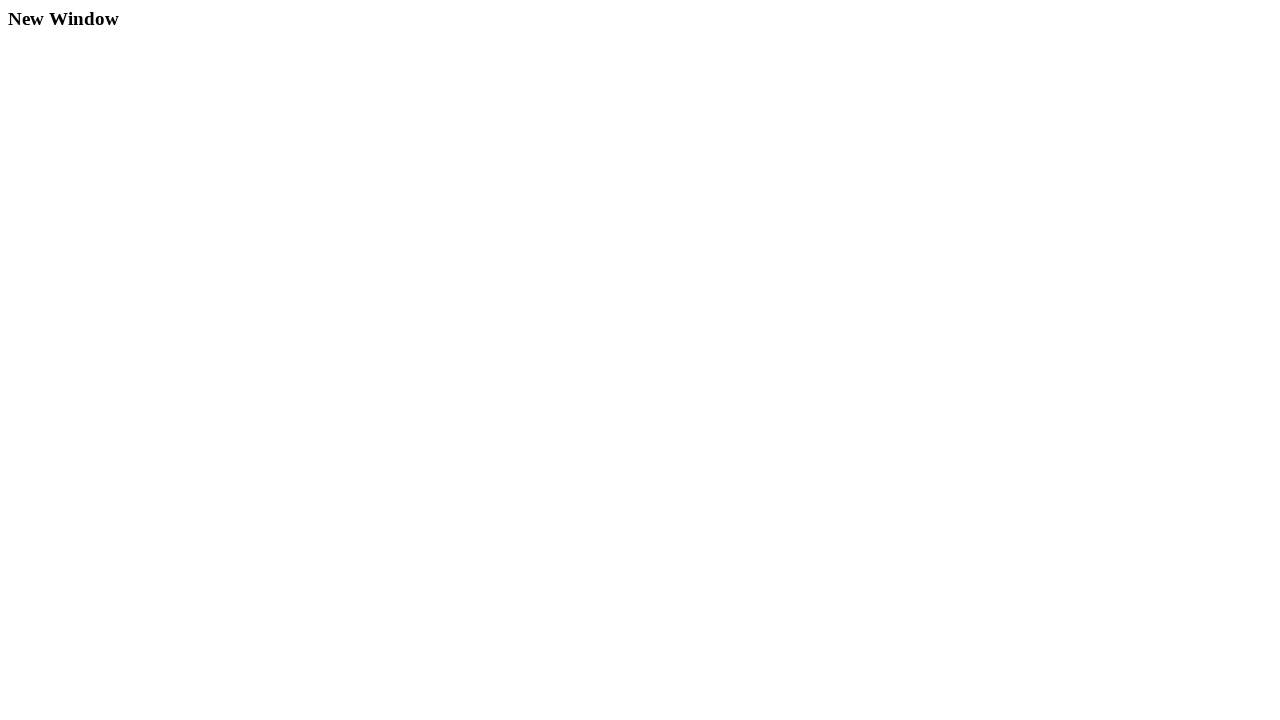

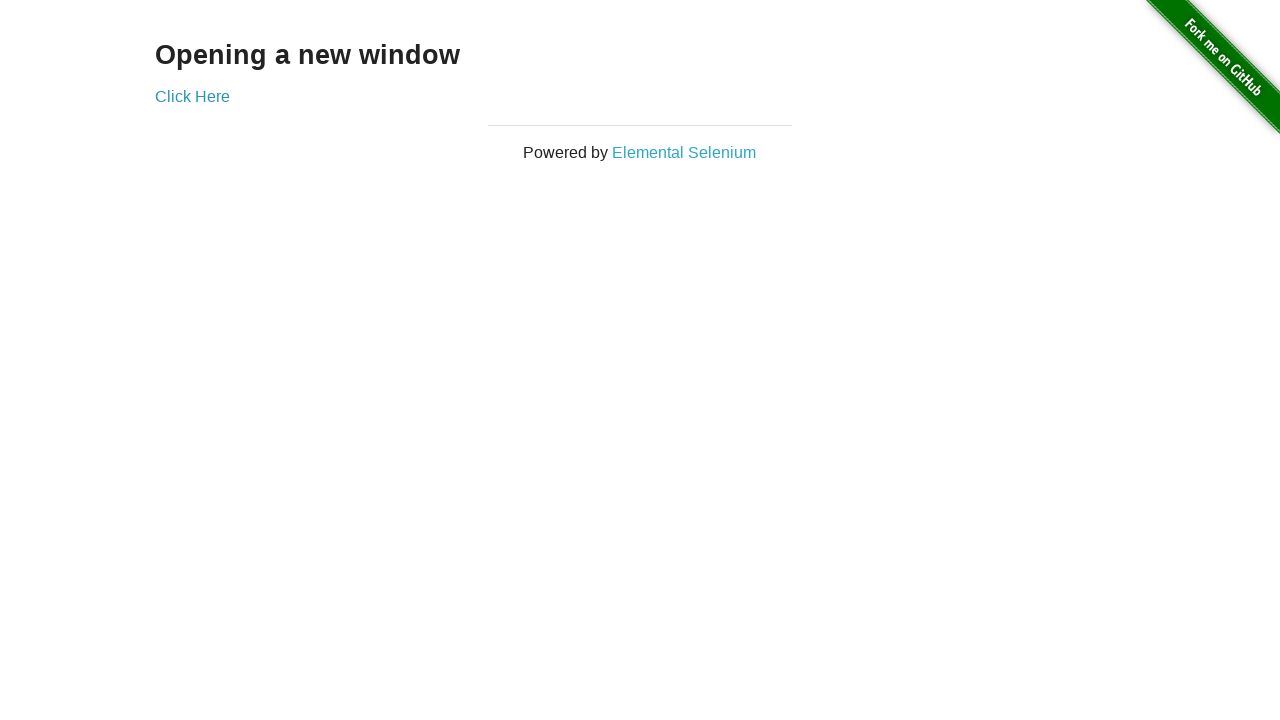